Tests dynamic content loading by clicking a button and waiting for a paragraph element to appear

Starting URL: https://testeroprogramowania.github.io/selenium/wait2.html

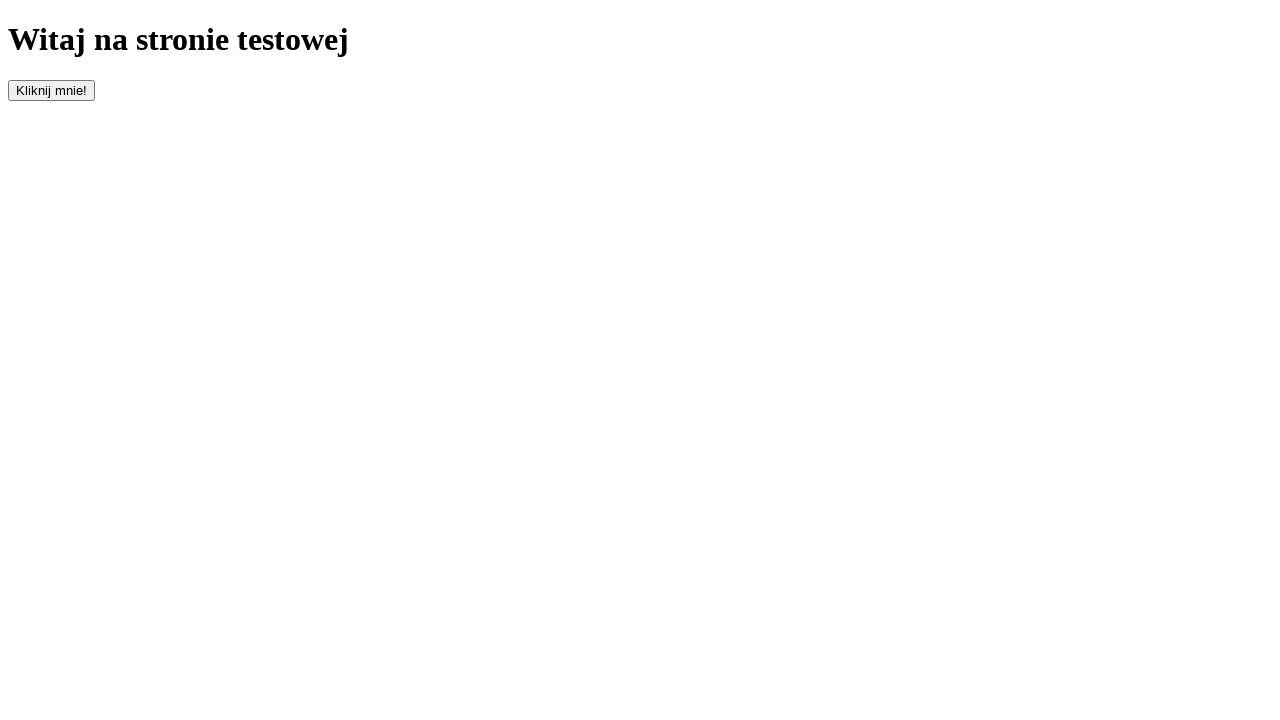

Clicked the button with ID 'clickOnMe' to trigger dynamic content loading at (52, 90) on #clickOnMe
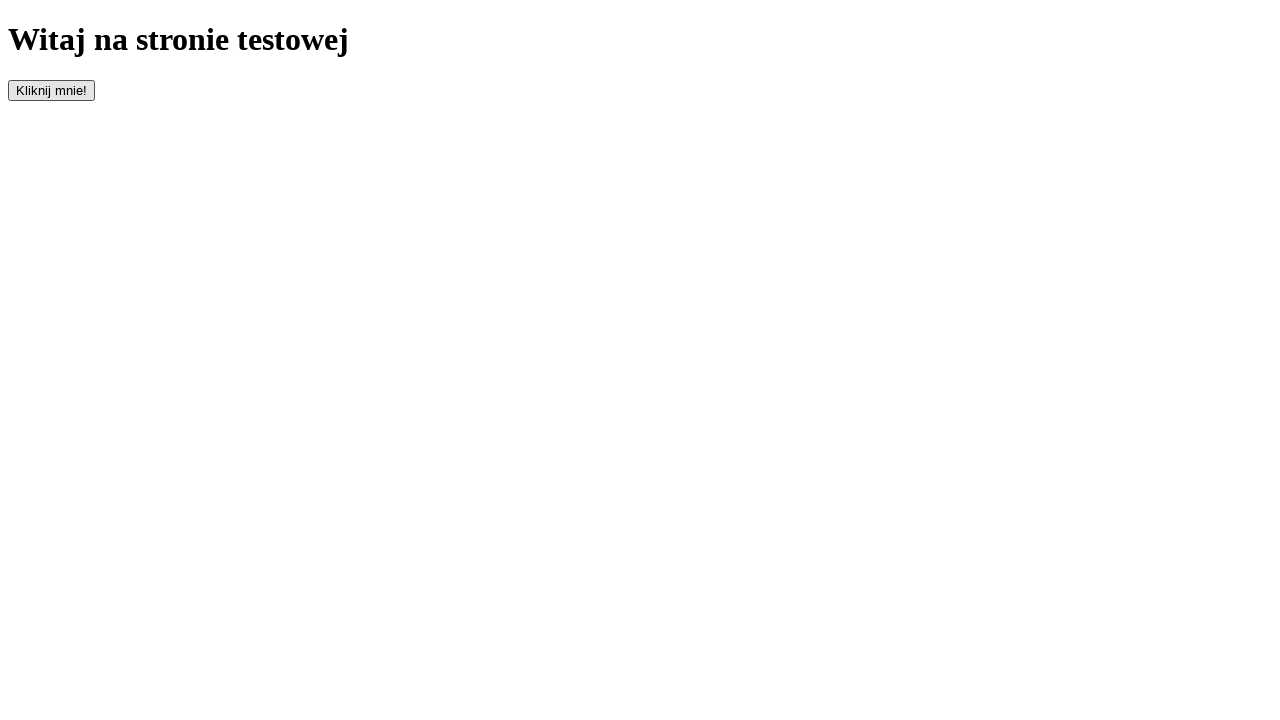

Waited for paragraph element to become visible
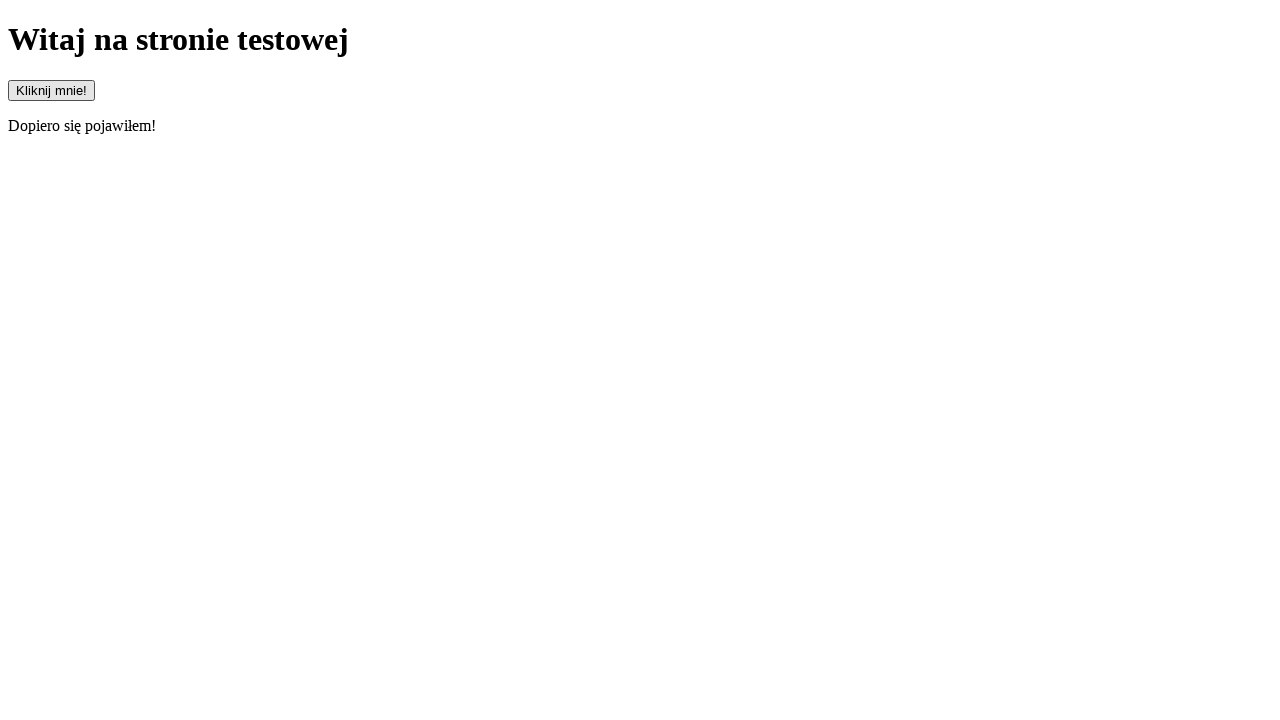

Retrieved text content from paragraph element
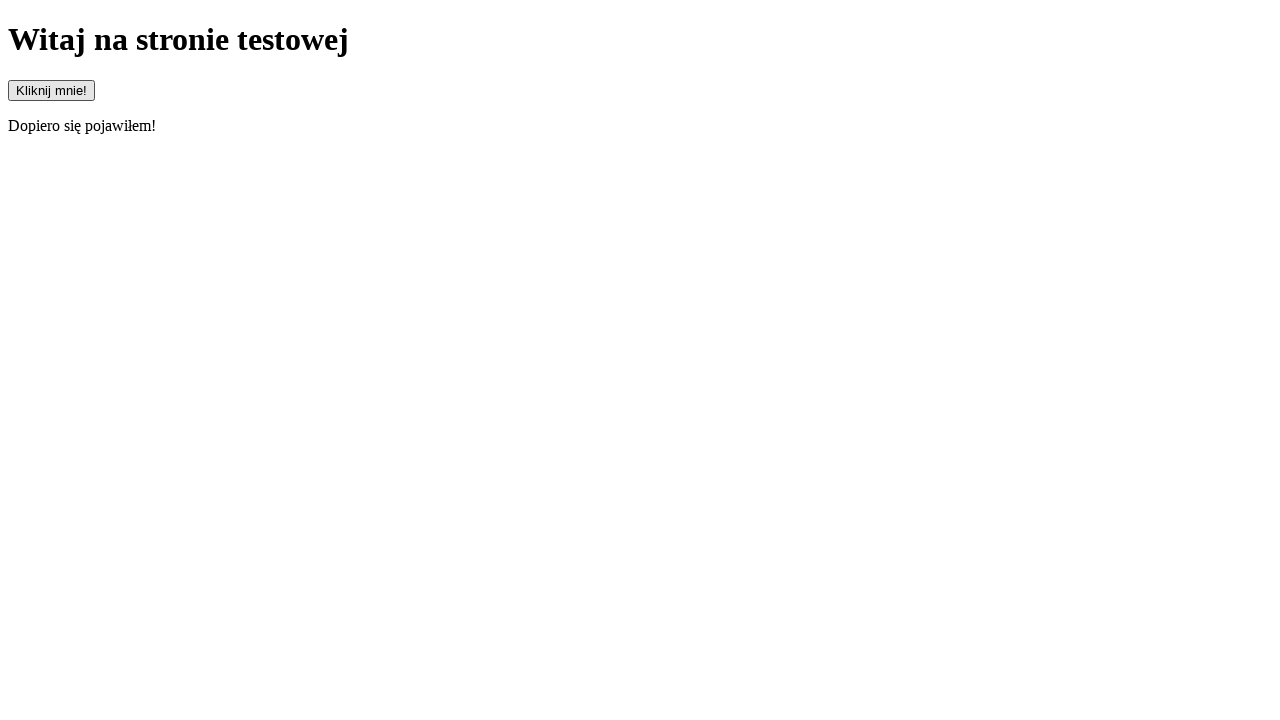

Asserted that paragraph text equals 'Dopiero się pojawiłem!'
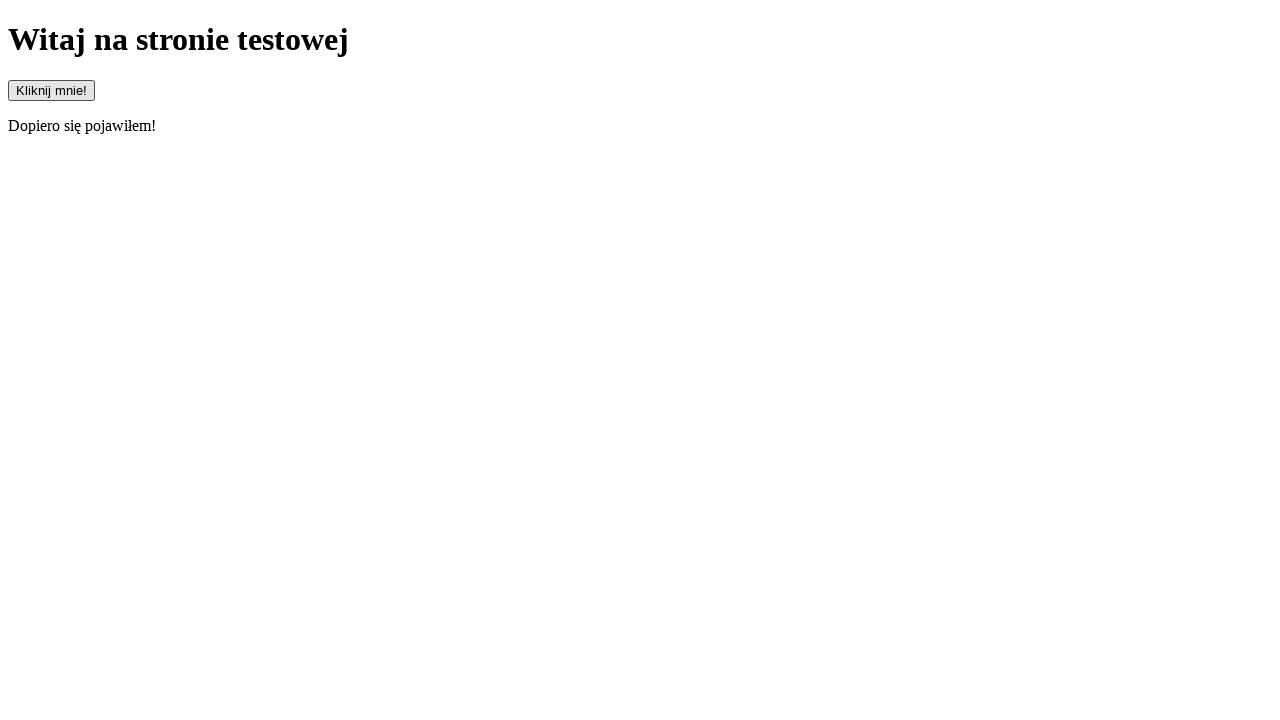

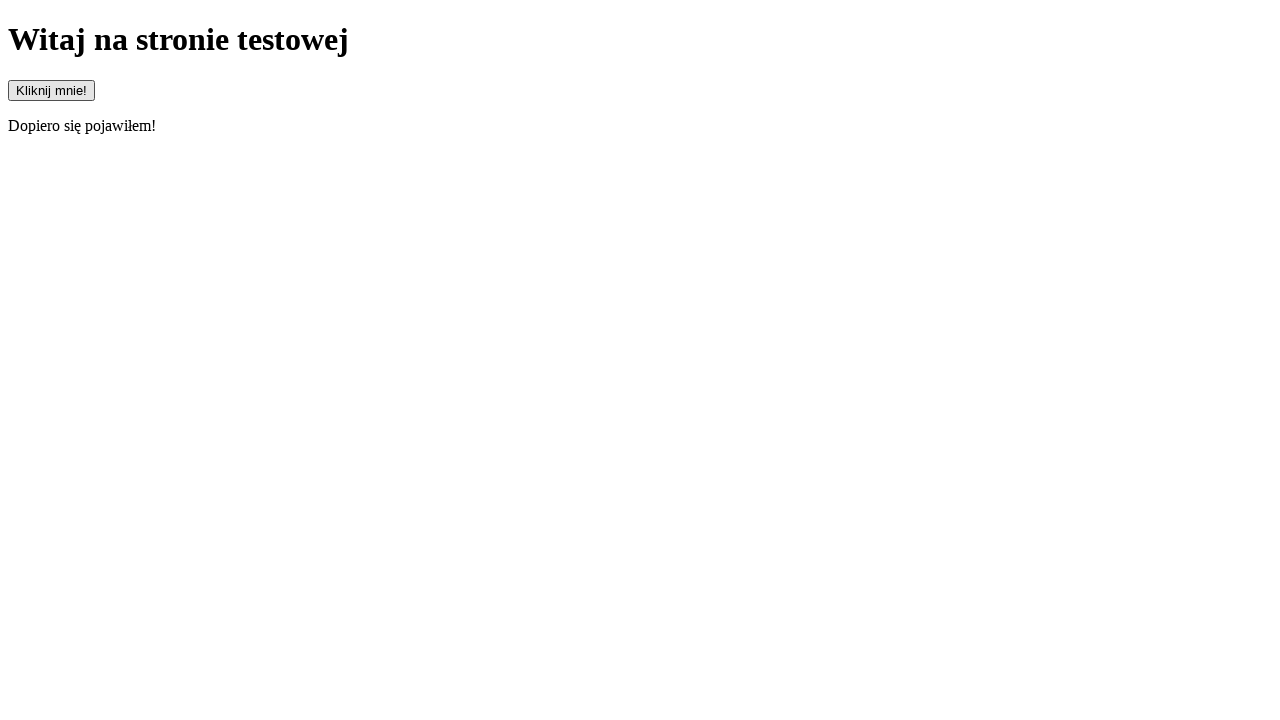